Tests WebDriver get methods by navigating to a registration page, then interacting with a SwitchTo menu to open a new window and handle multiple window tabs

Starting URL: https://demo.automationtesting.in/Register.html

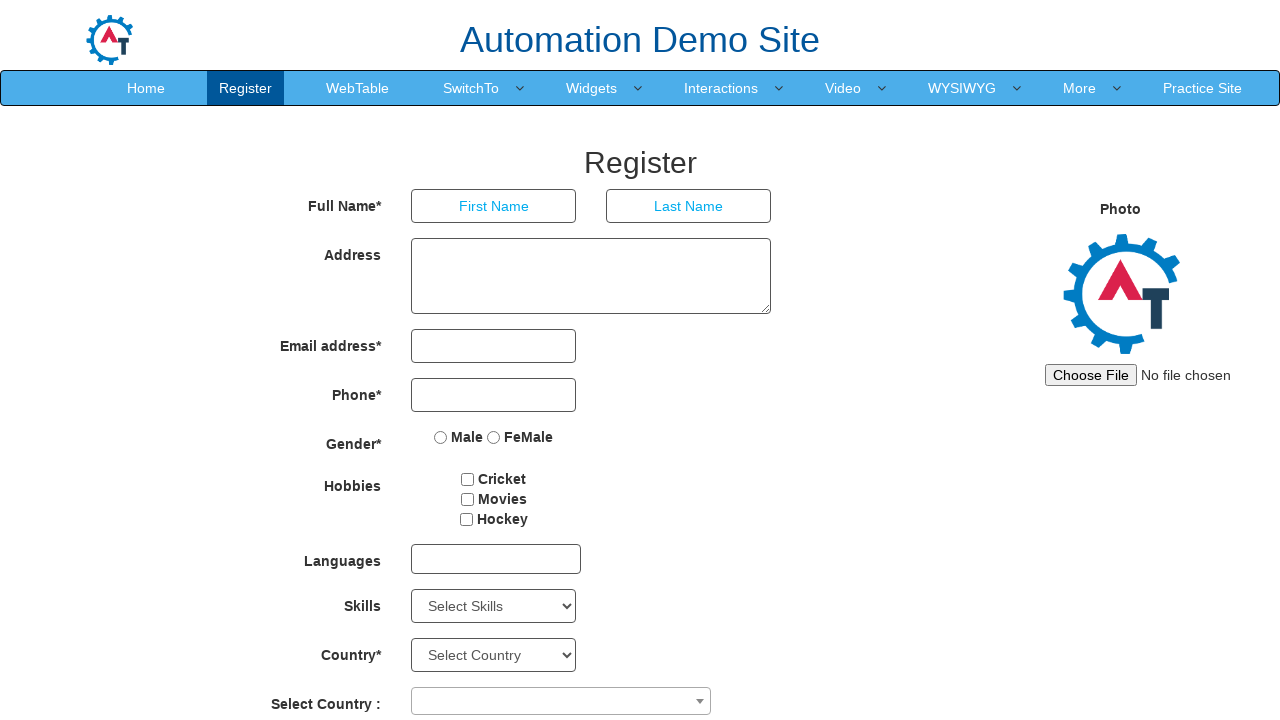

Waited for Automation Demo Site heading to load
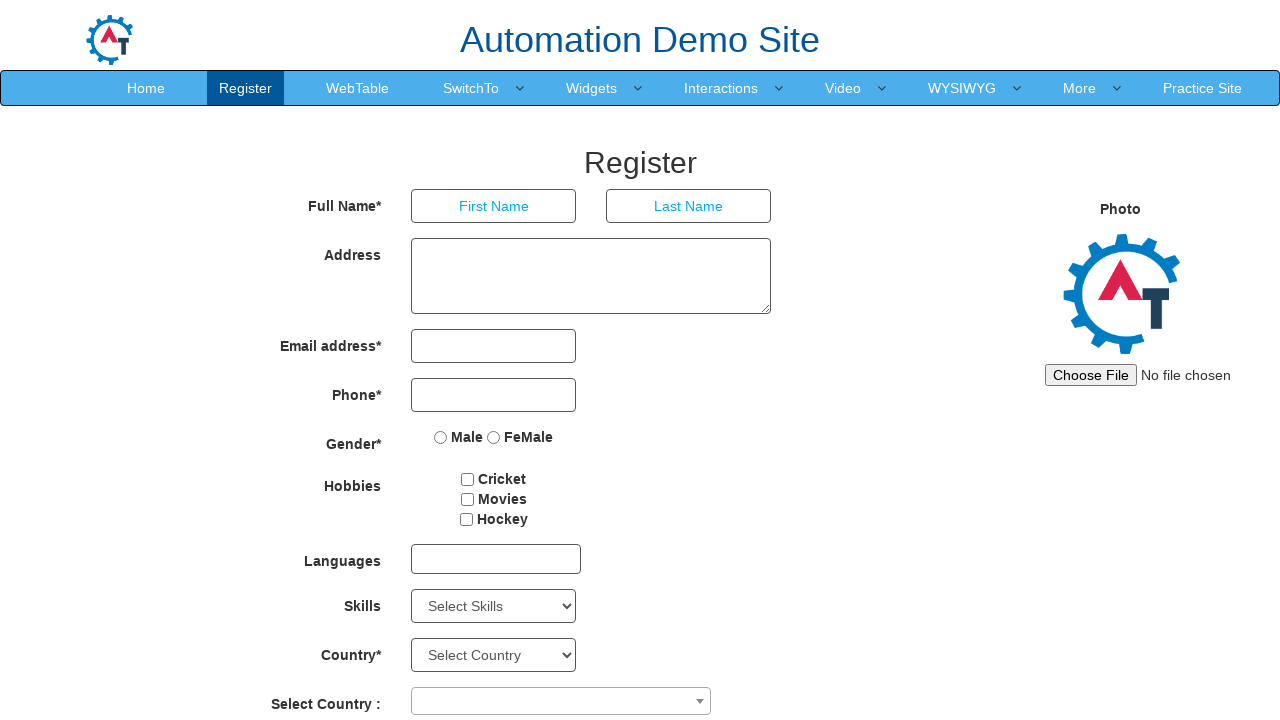

Hovered over SwitchTo menu at (471, 88) on xpath=//a[contains(text(),'SwitchTo')]
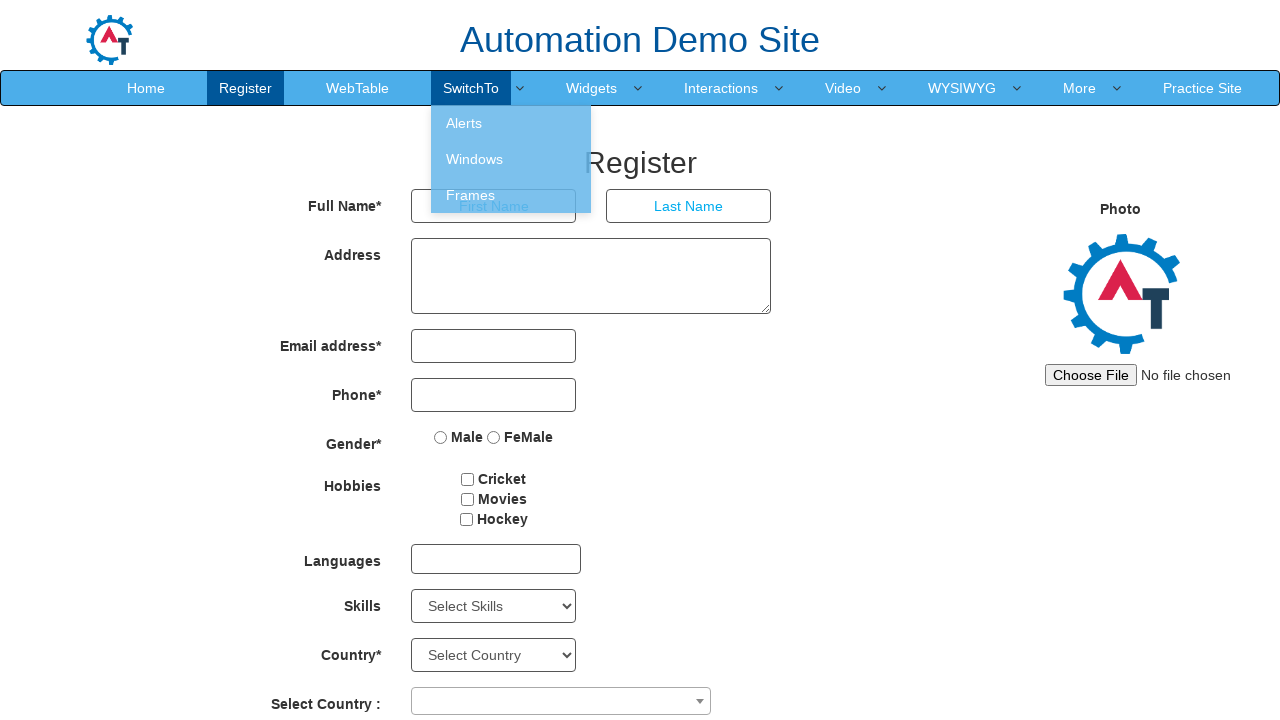

Clicked SwitchTo menu at (471, 88) on xpath=//a[contains(text(),'SwitchTo')]
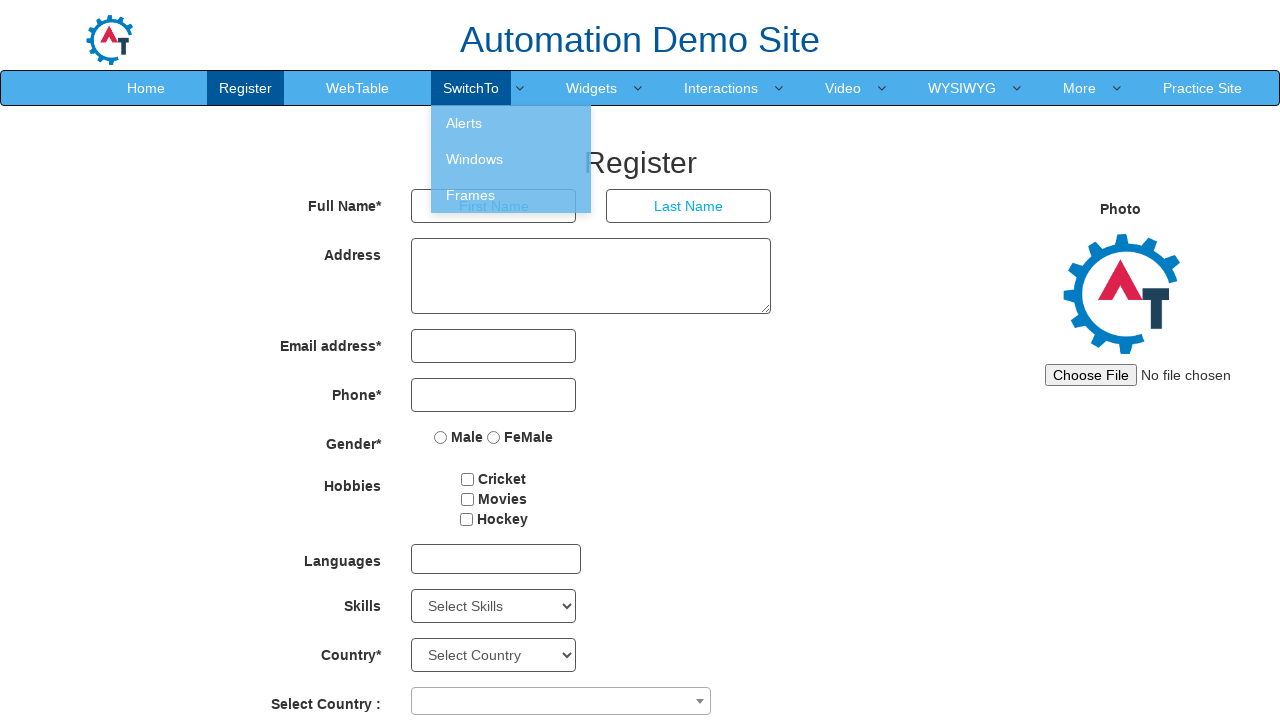

Waited for Windows option to appear
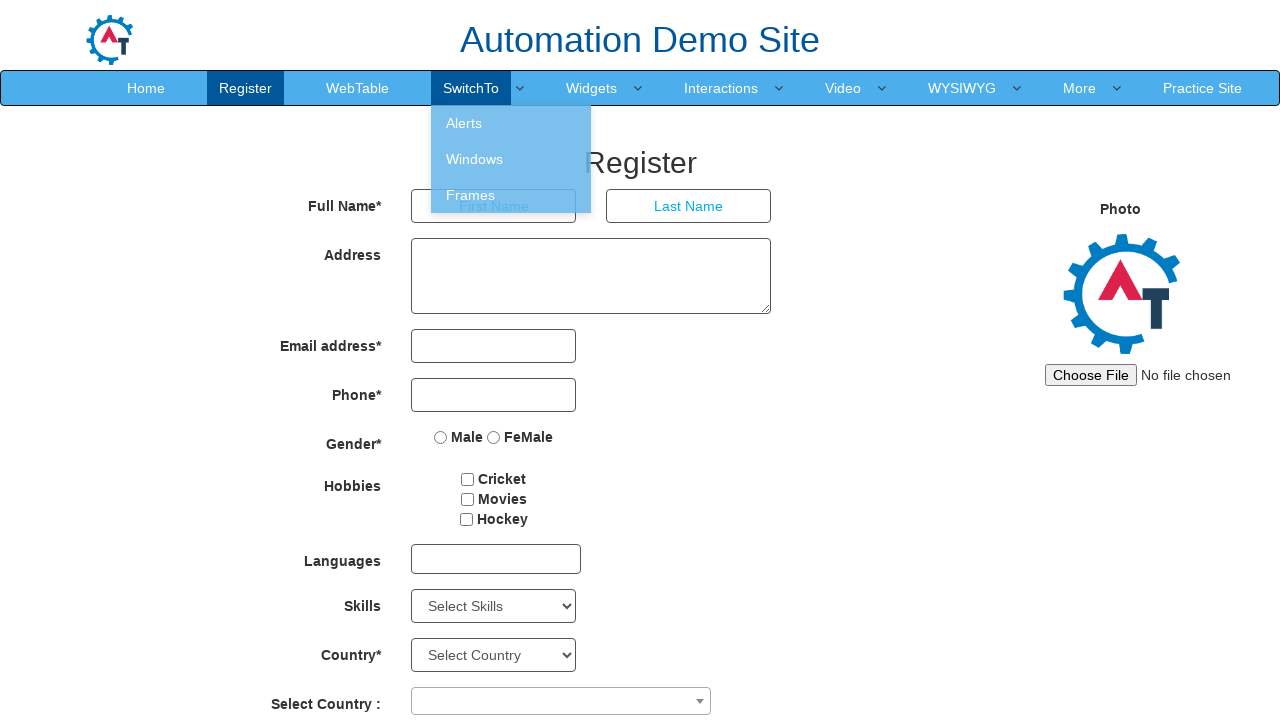

Clicked Windows option from SwitchTo menu at (511, 159) on xpath=//a[contains(text(),'Windows')]
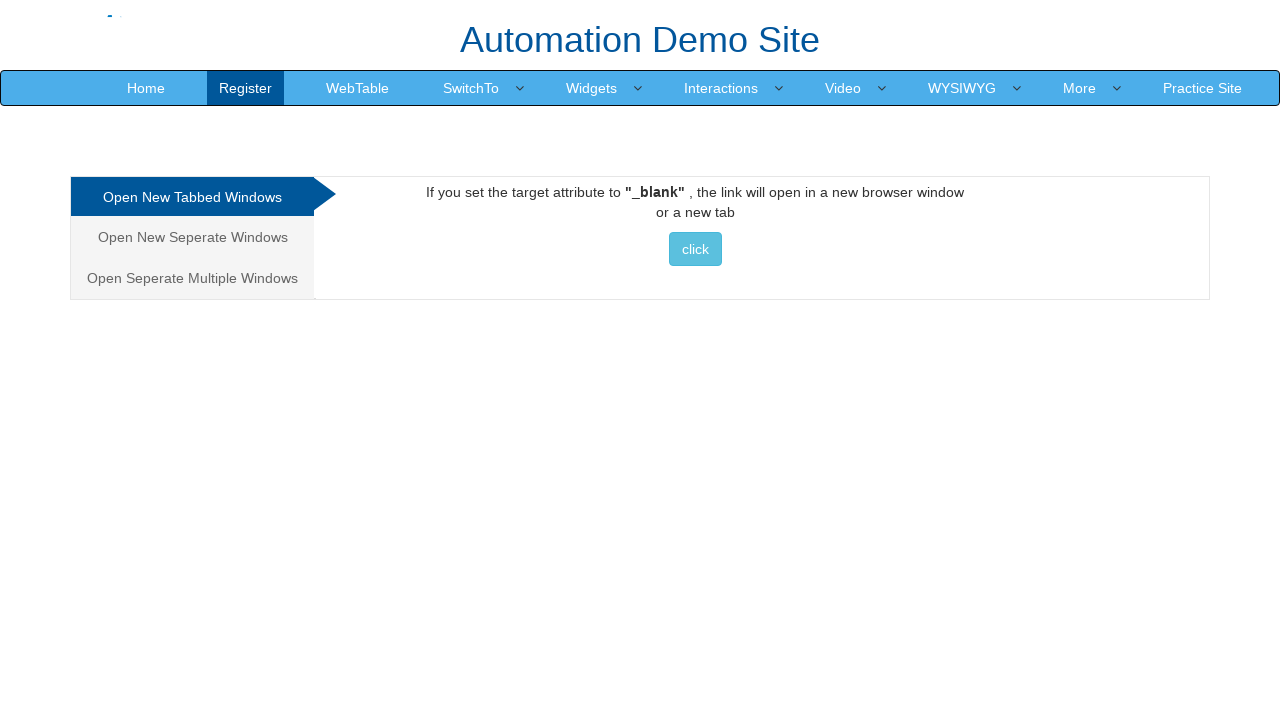

Waited for button in Tabbed section to load
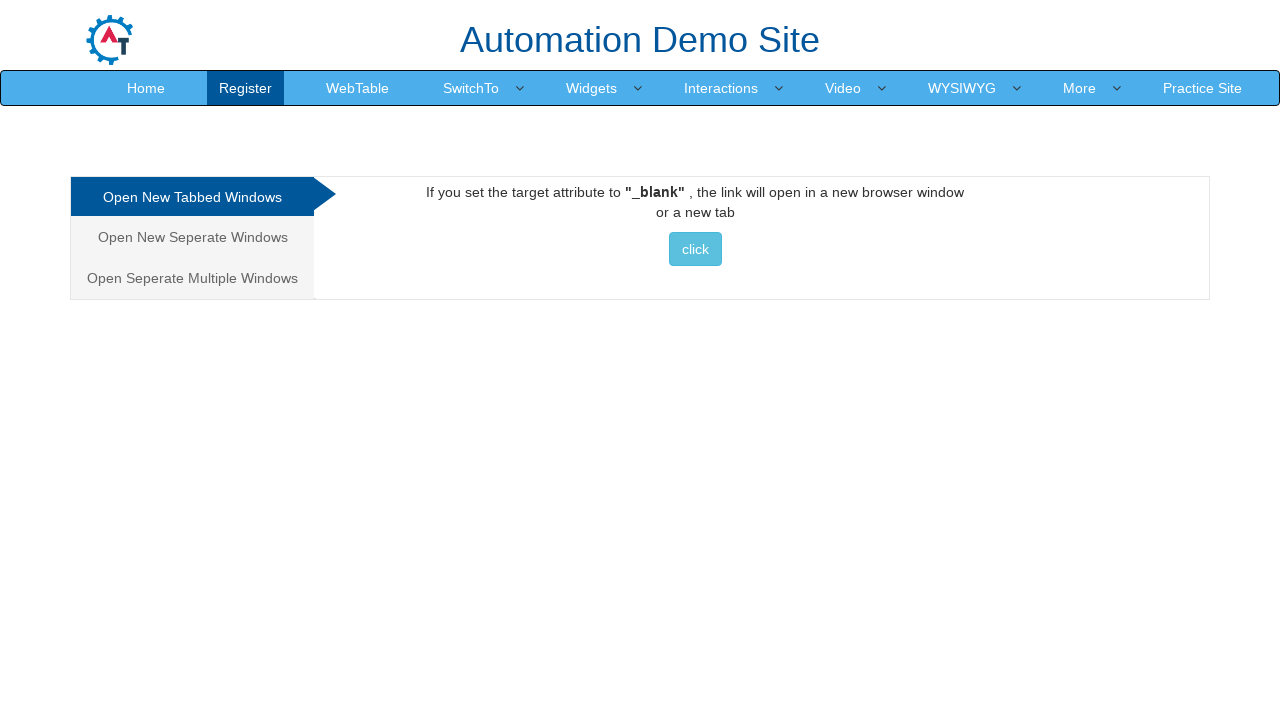

Clicked button to open new window/tab at (695, 249) on xpath=//div[@id='Tabbed']//button
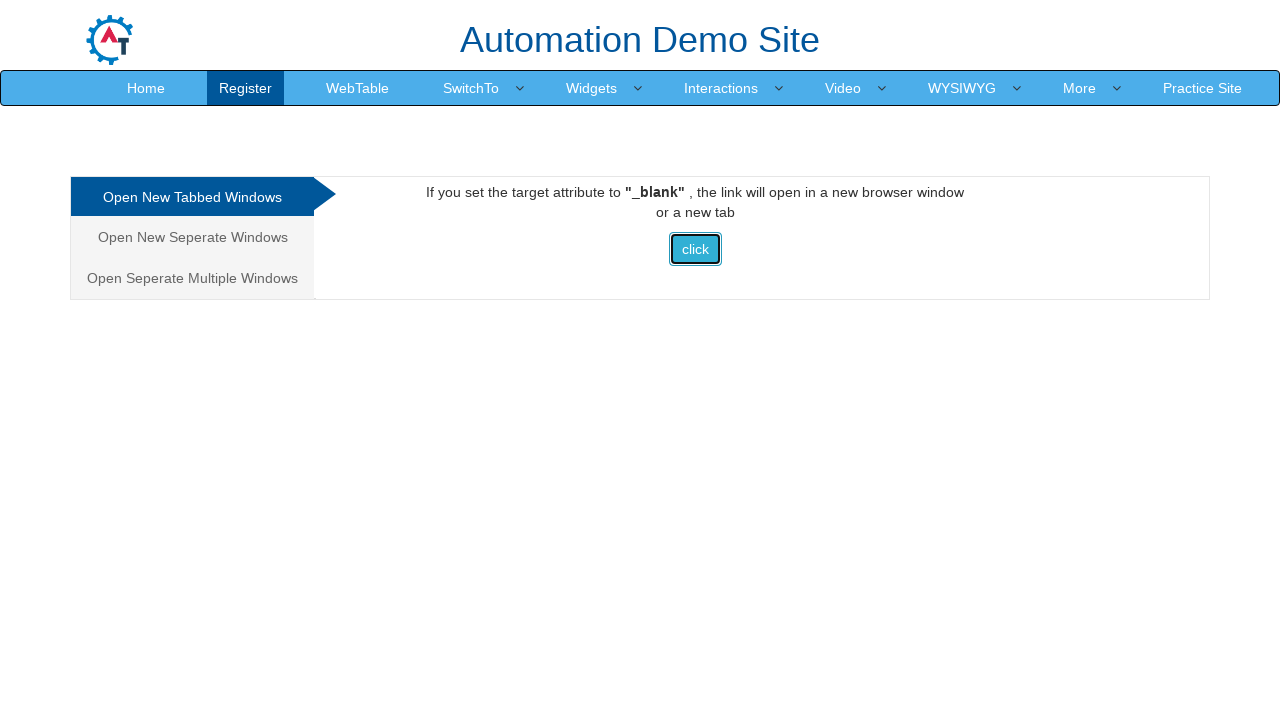

New window loaded and navbar brand element appeared
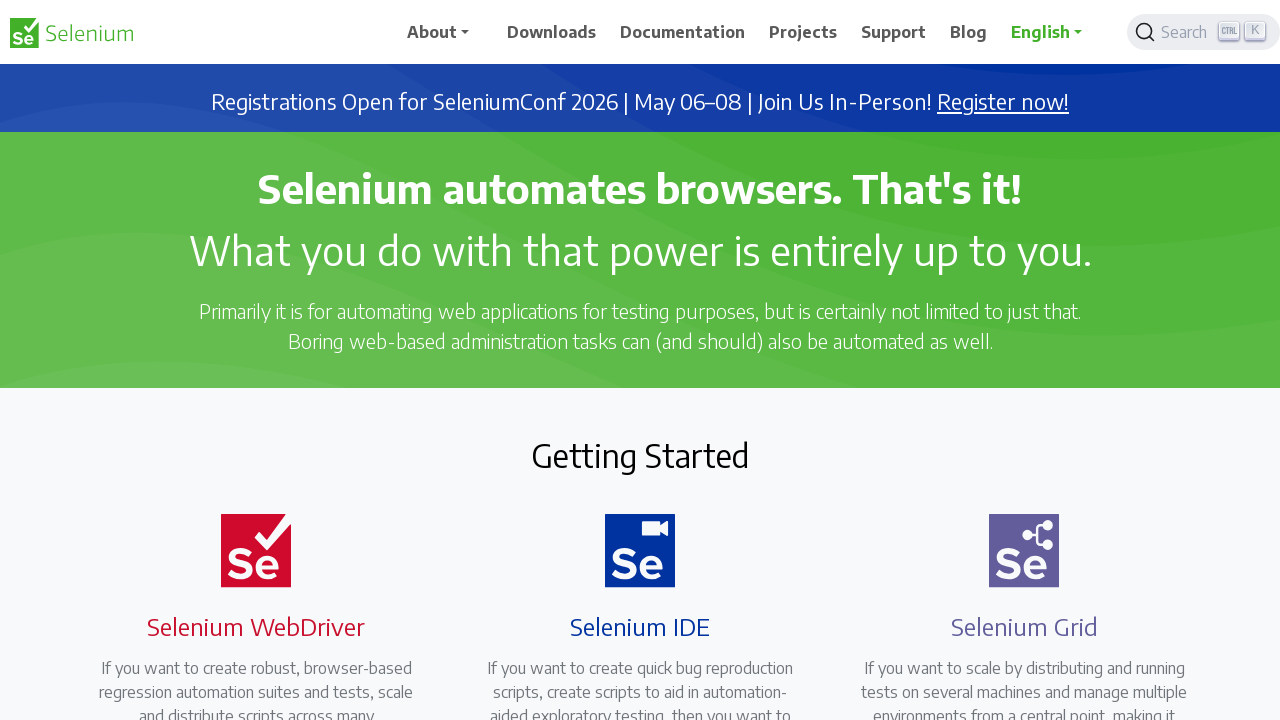

Switched back to original registration page
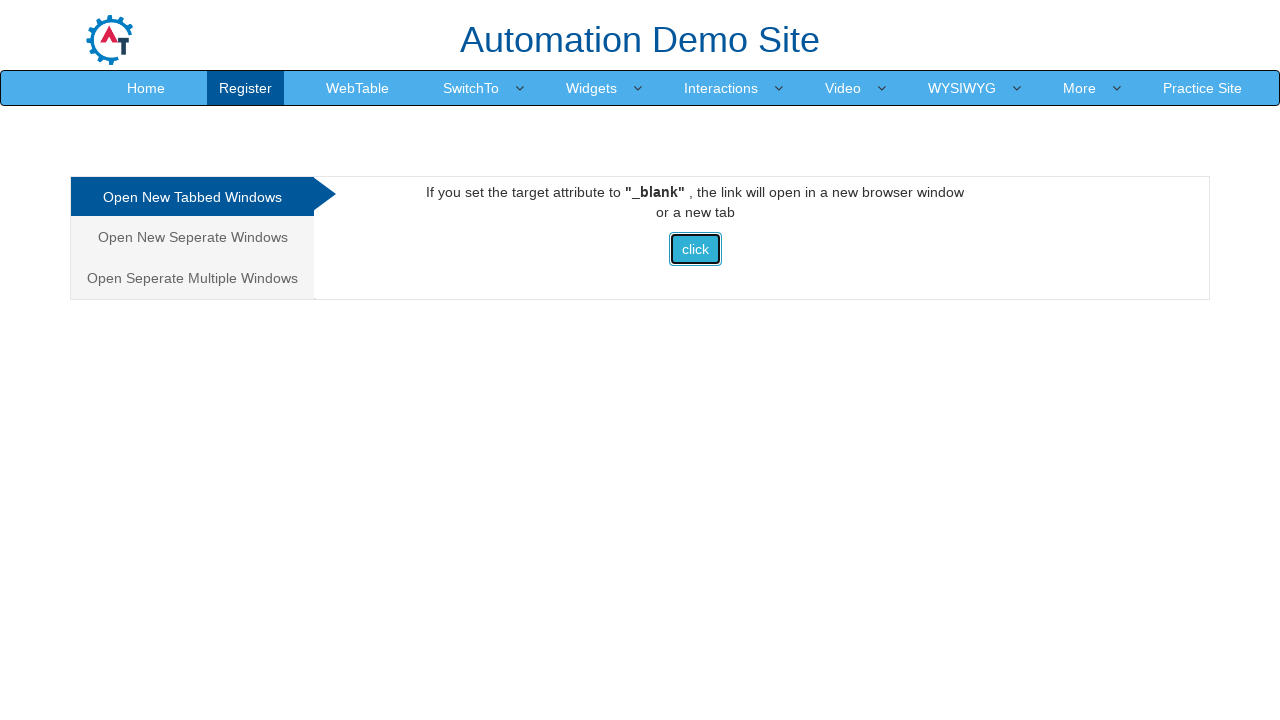

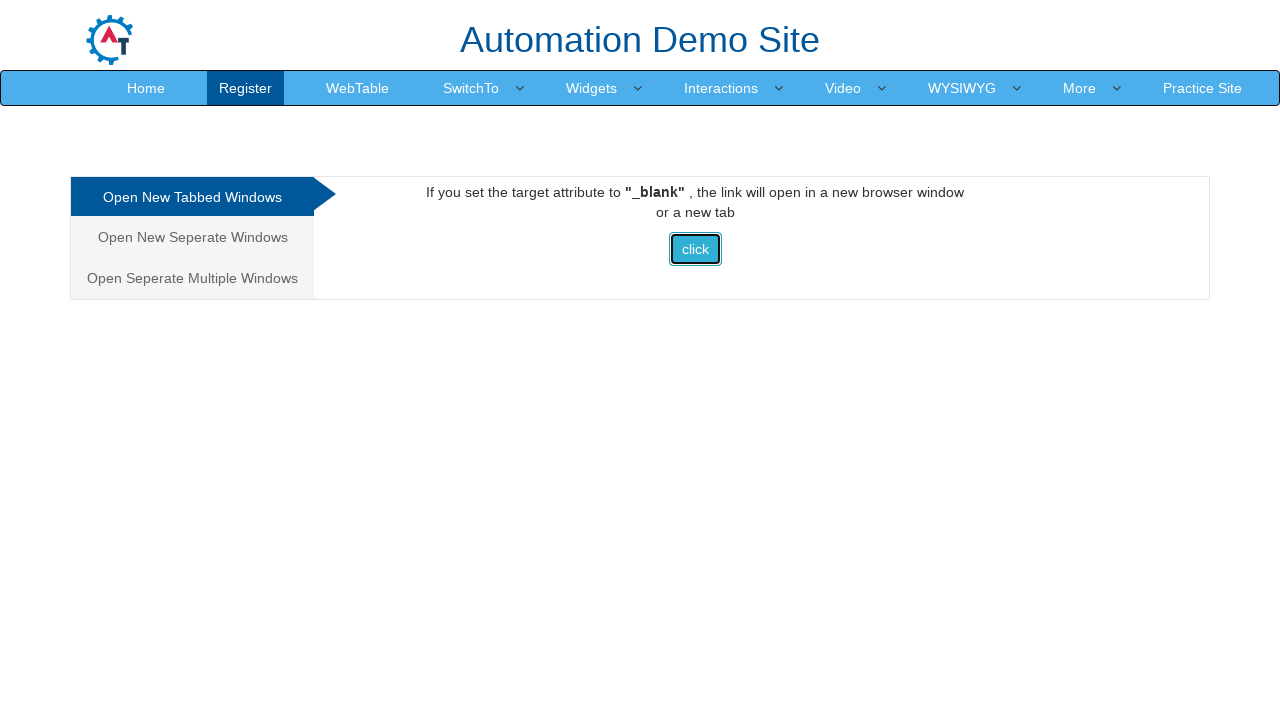